Tests the Playwright homepage by verifying the page title contains "Playwright", checking that the "Get started" link has the correct href attribute, clicking the link, and verifying navigation to the intro page.

Starting URL: https://playwright.dev/

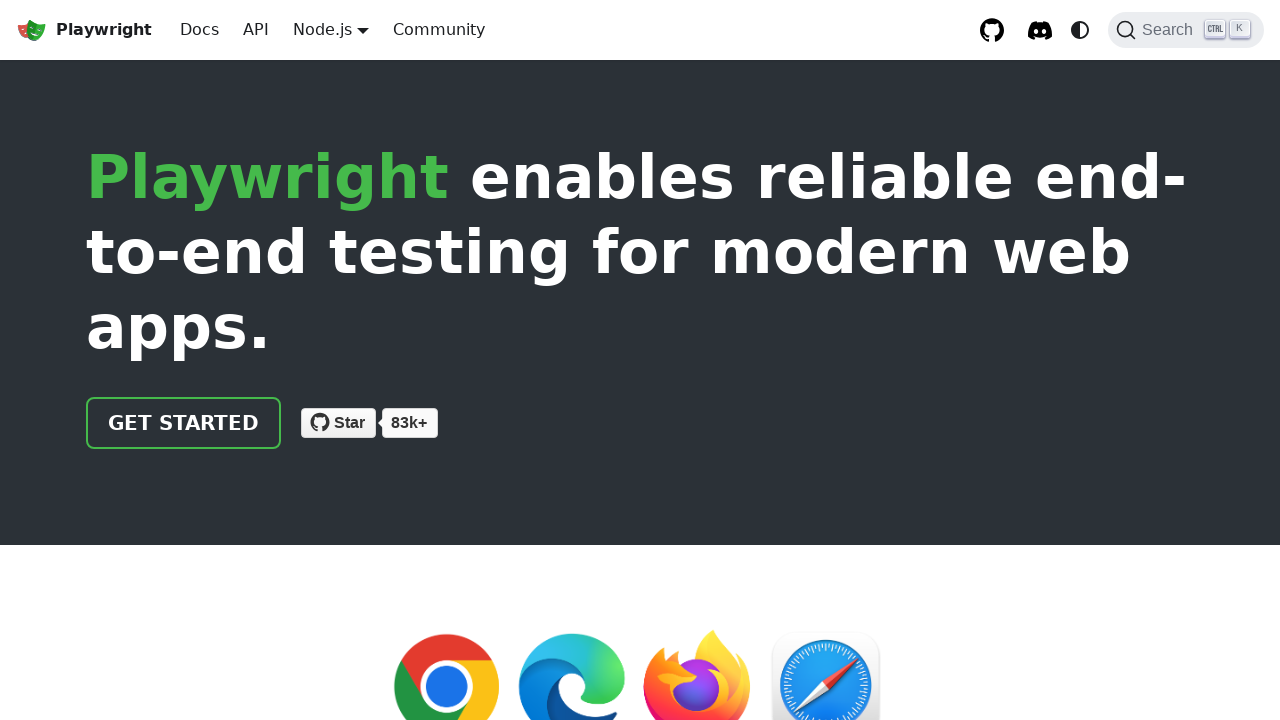

Verified page title contains 'Playwright'
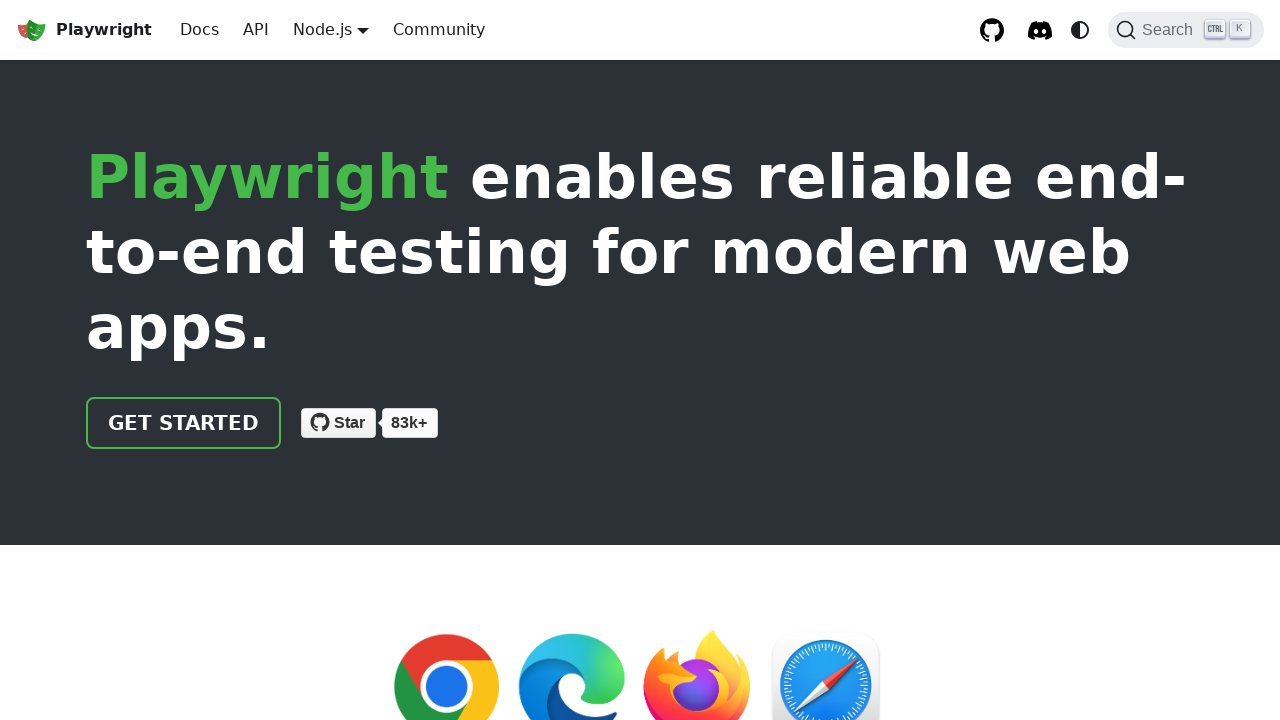

Located 'Get started' link element
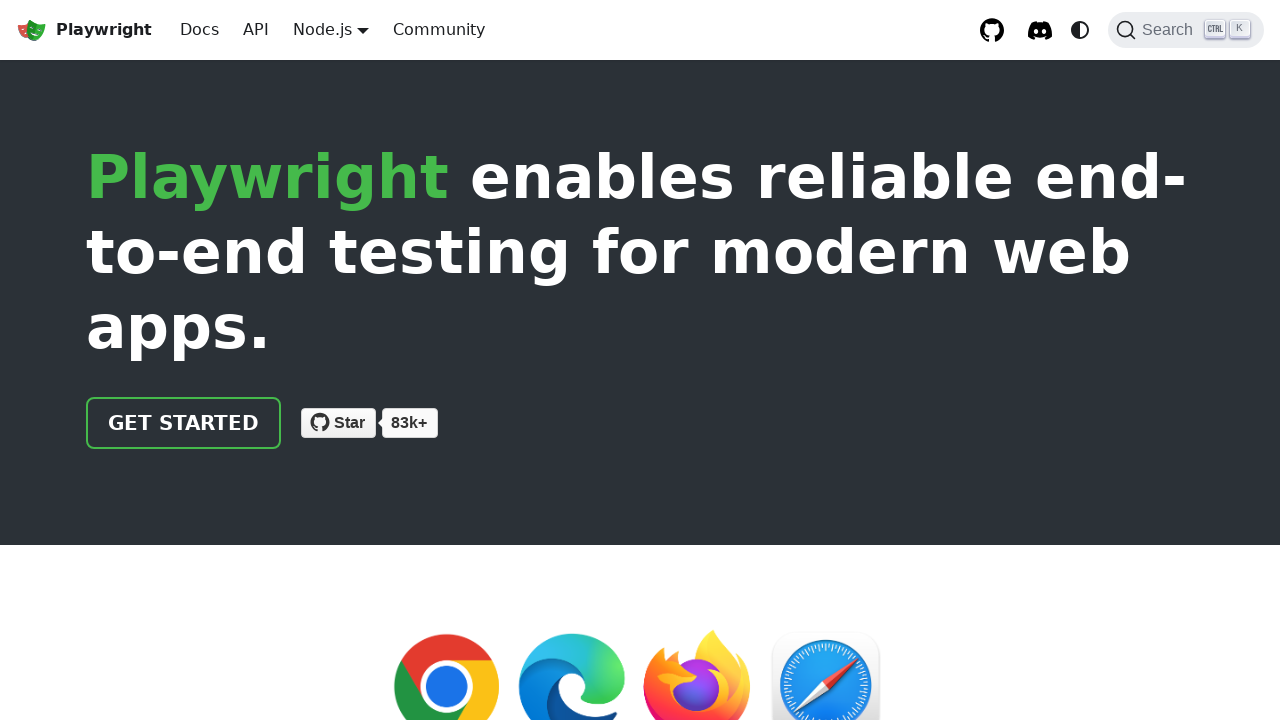

Verified 'Get started' link has correct href attribute '/docs/intro'
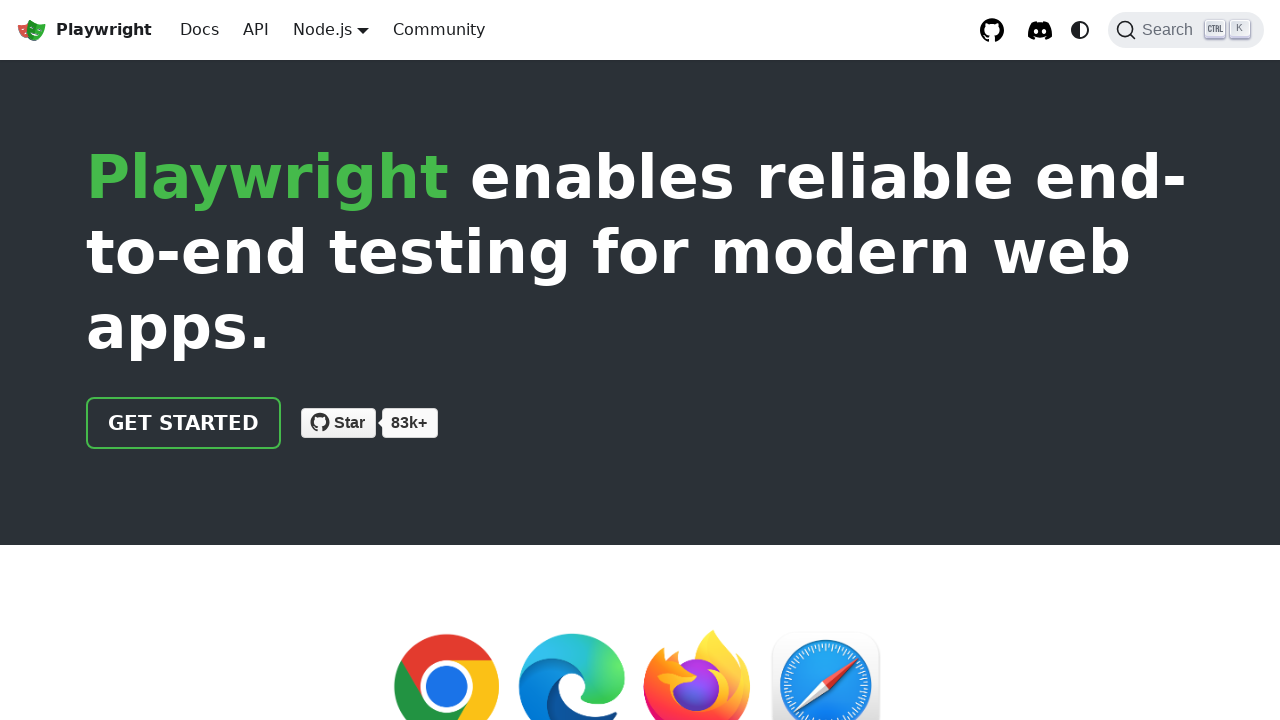

Clicked 'Get started' link to navigate to intro page at (184, 423) on internal:role=link[name="Get started"i]
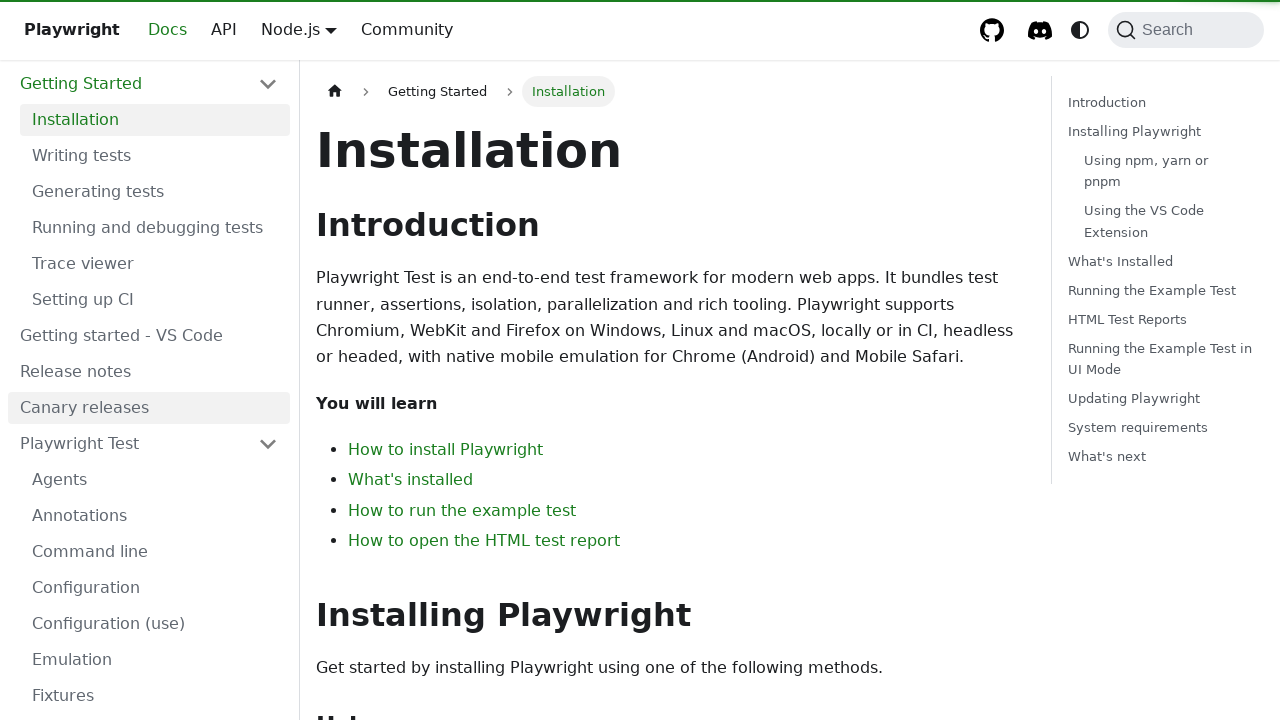

Verified navigation to intro page - URL contains 'intro'
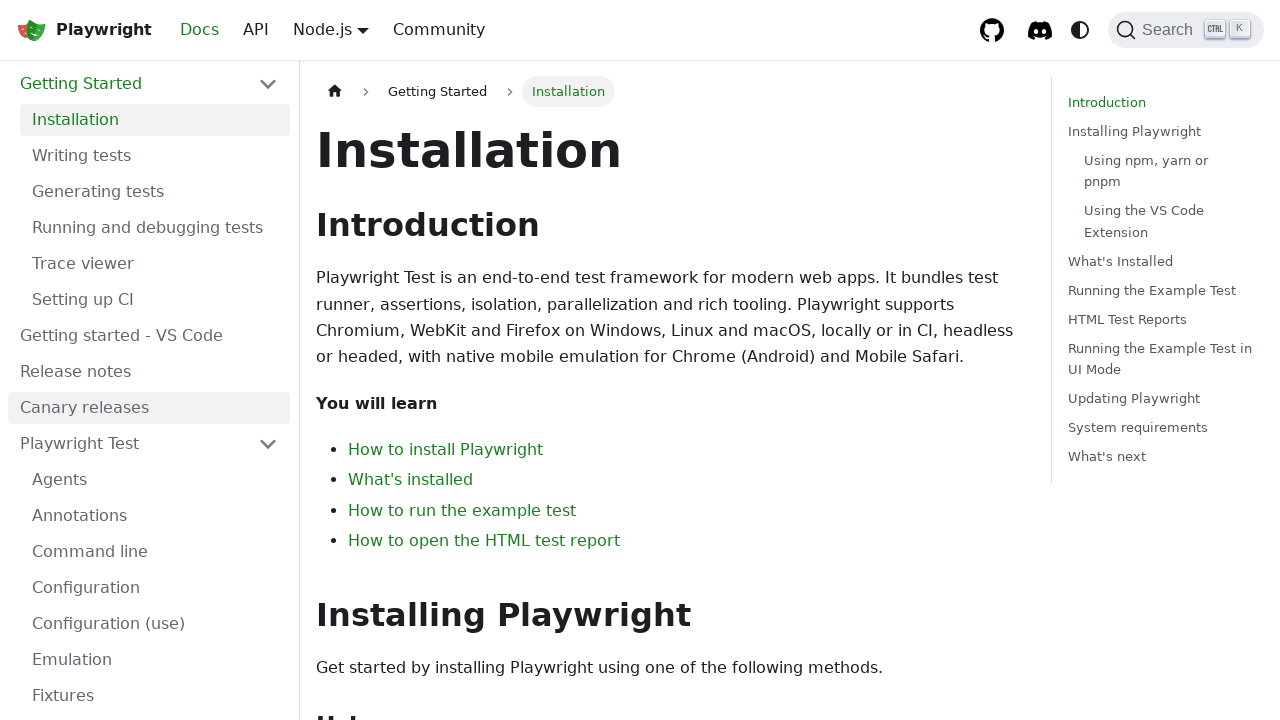

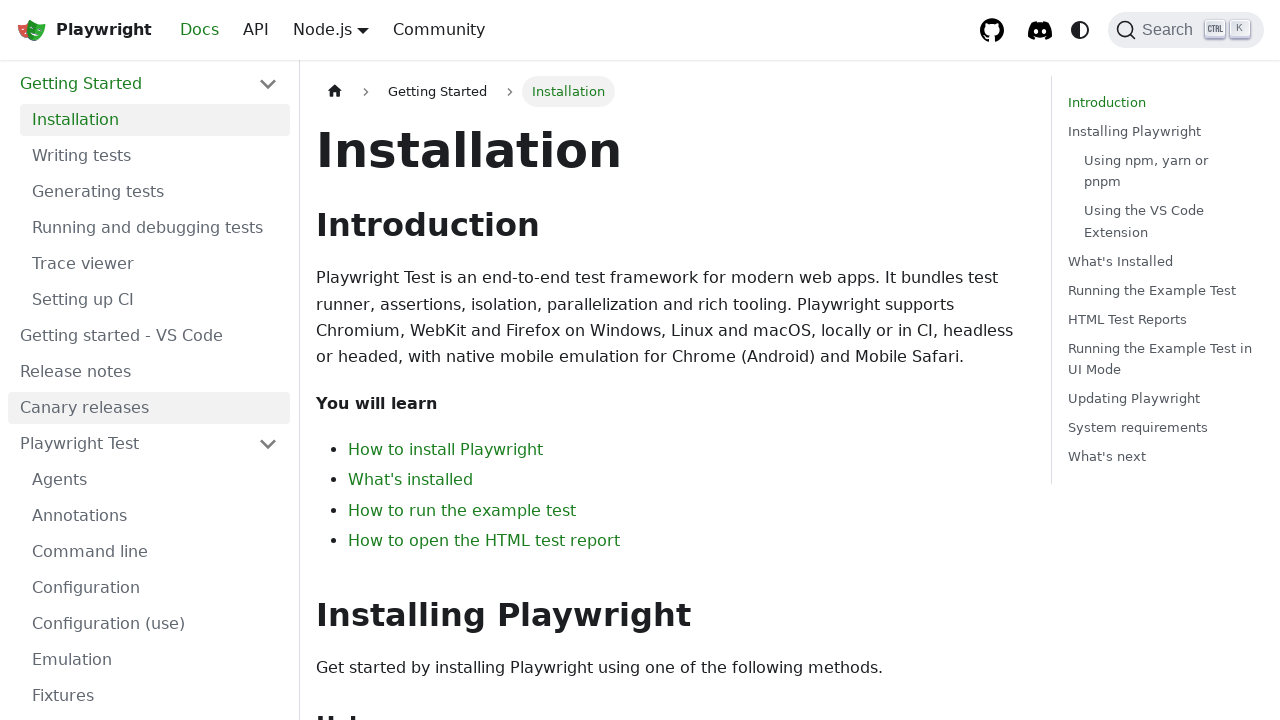